Tests ASOS search functionality by entering 'skirt' in the search bar and verifying search results display

Starting URL: https://www.asos.com/us/

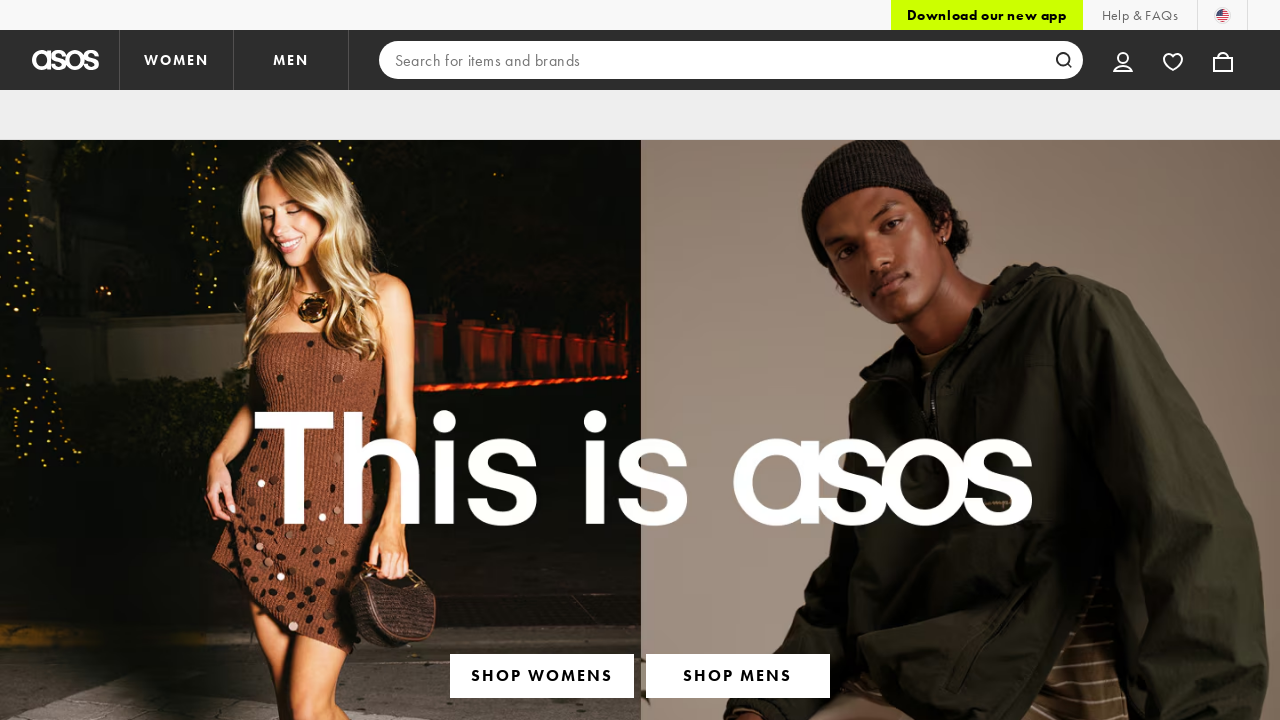

Filled search bar with 'skirt' on input[type='search']
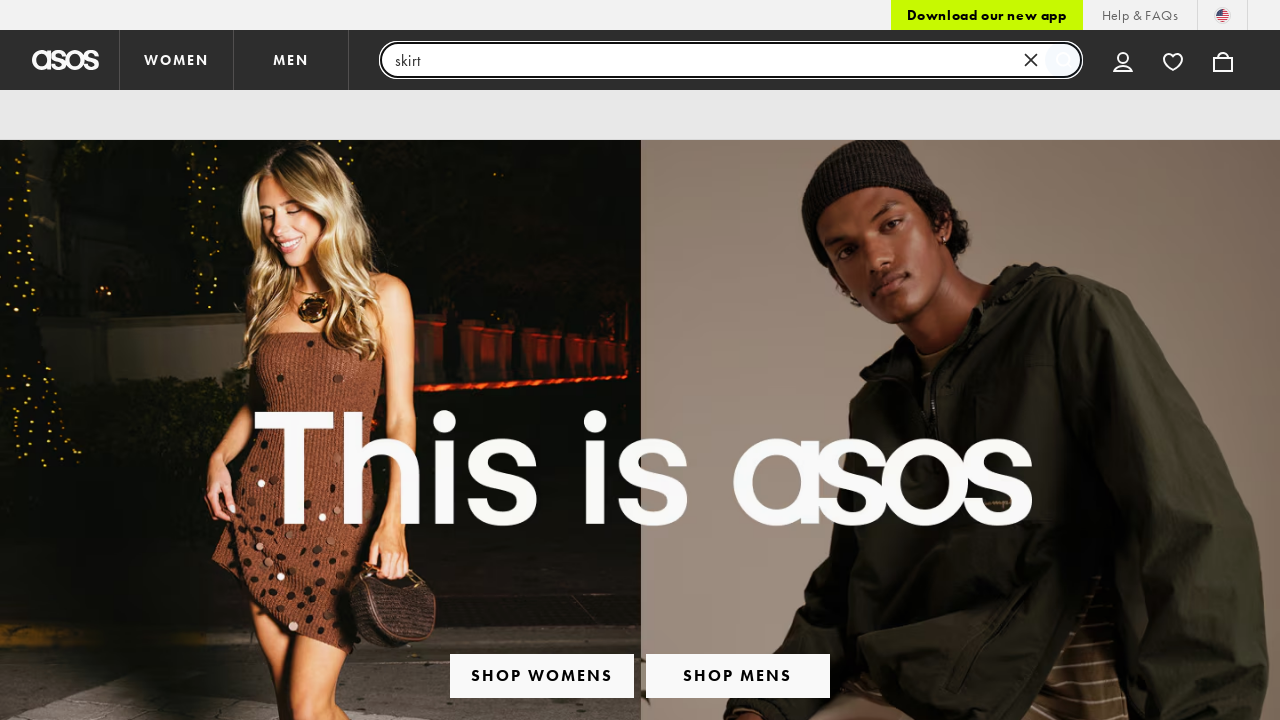

Pressed Enter to submit search for 'skirt' on input[type='search']
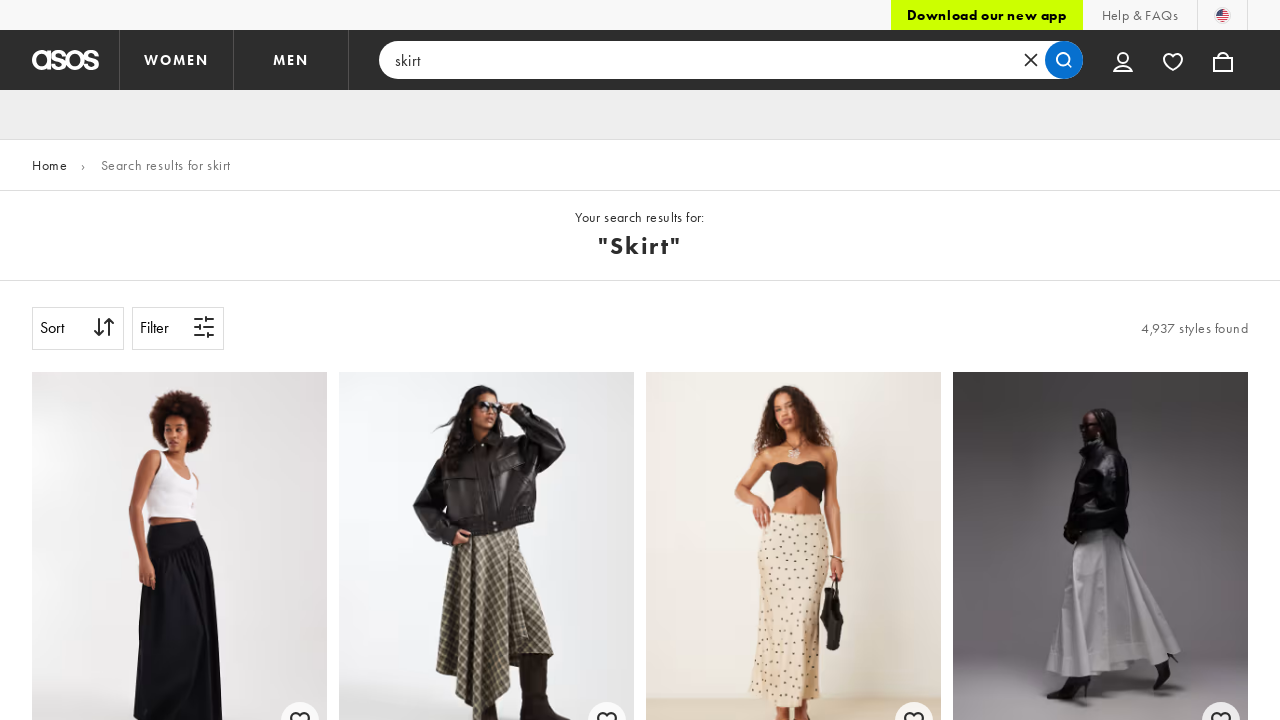

Search results loaded and verified with 'skirt' text present
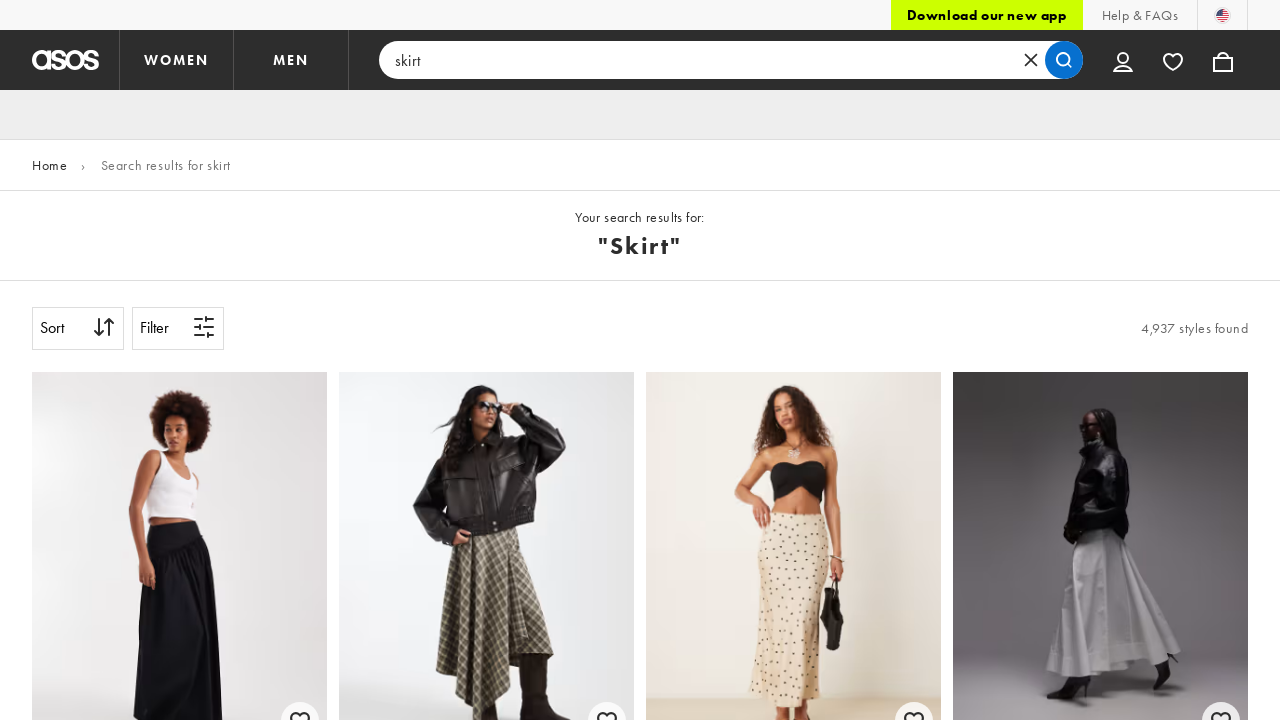

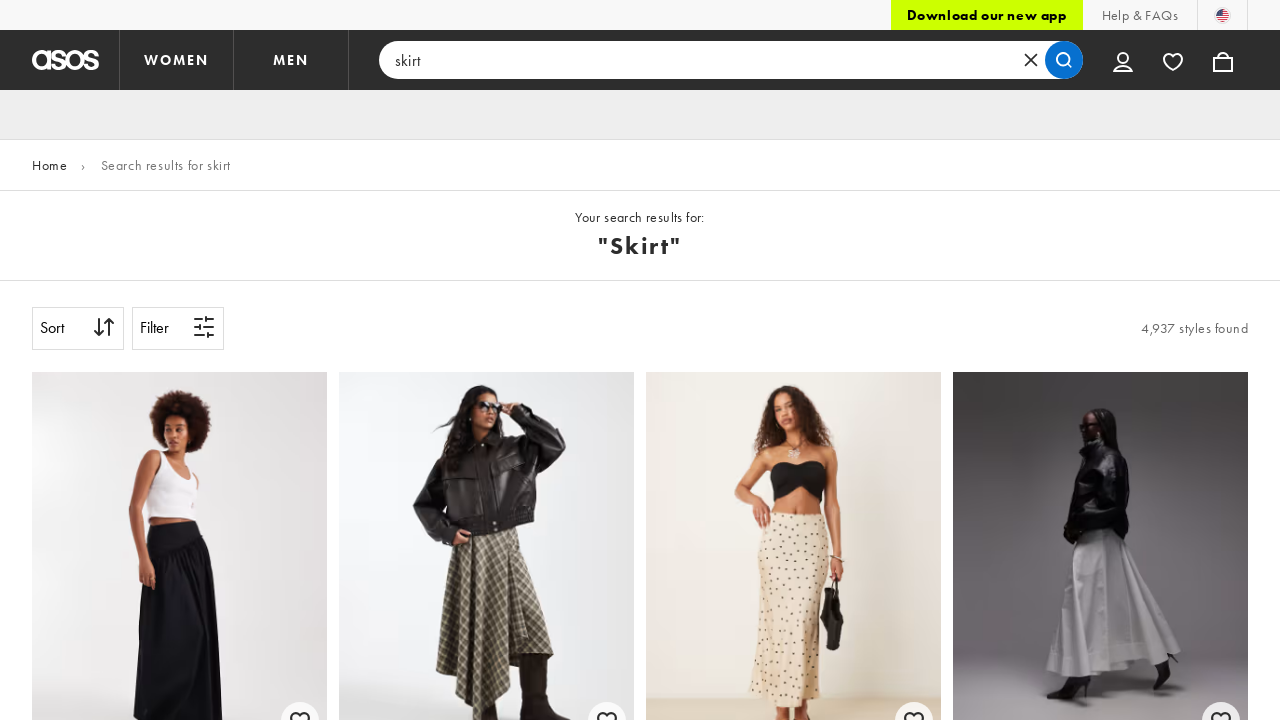